Tests login form validation when username field is empty to verify appropriate error message

Starting URL: https://www.saucedemo.com/

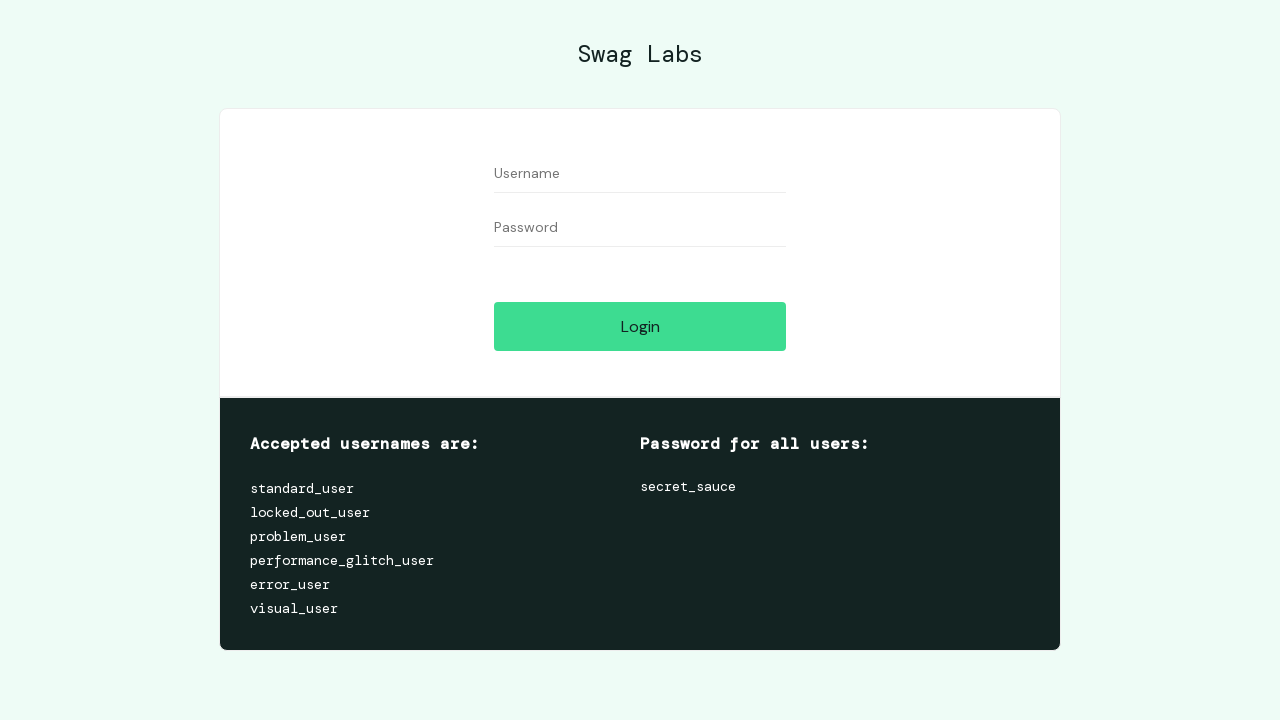

Left username field empty on #user-name
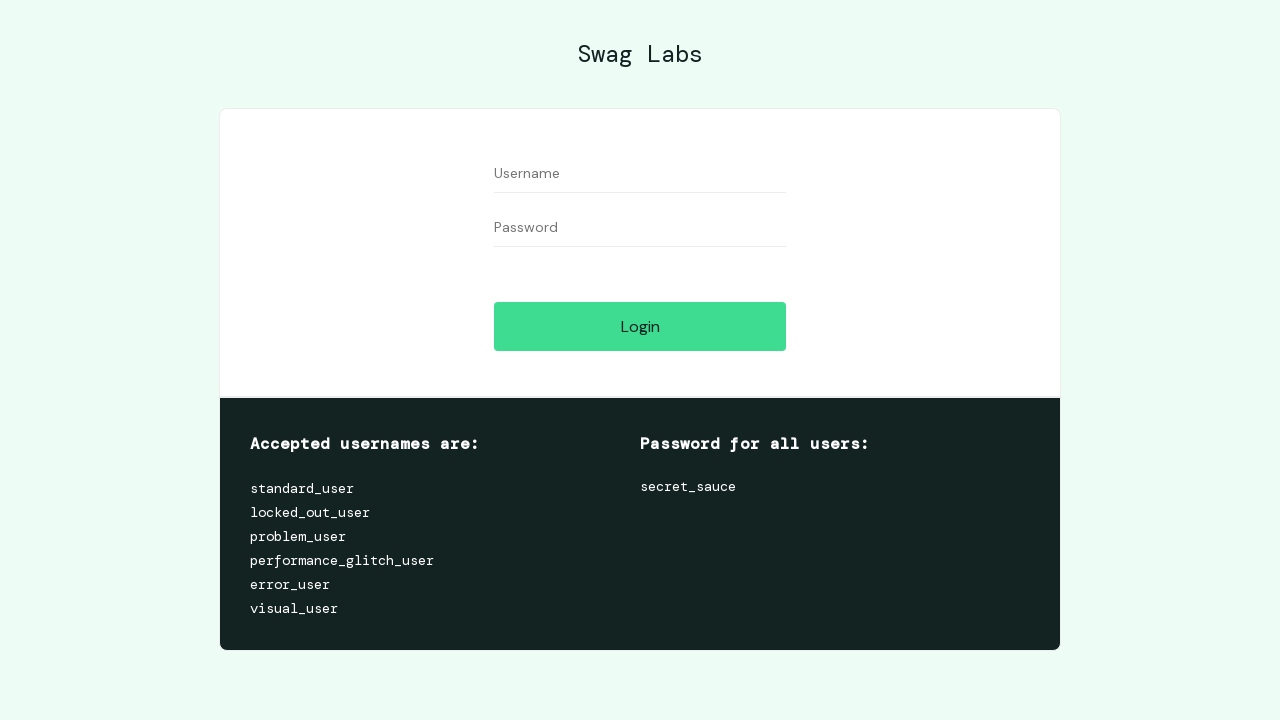

Filled password field with test credentials on #password
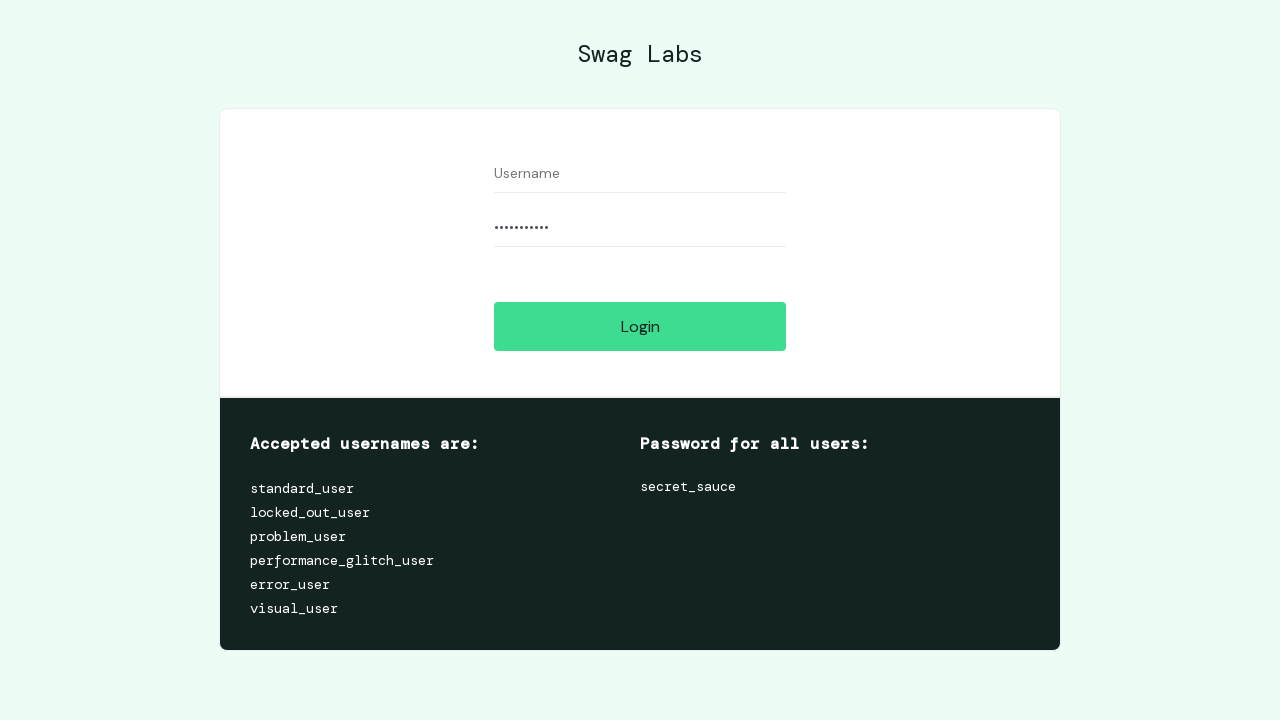

Clicked login button at (640, 326) on #login-button
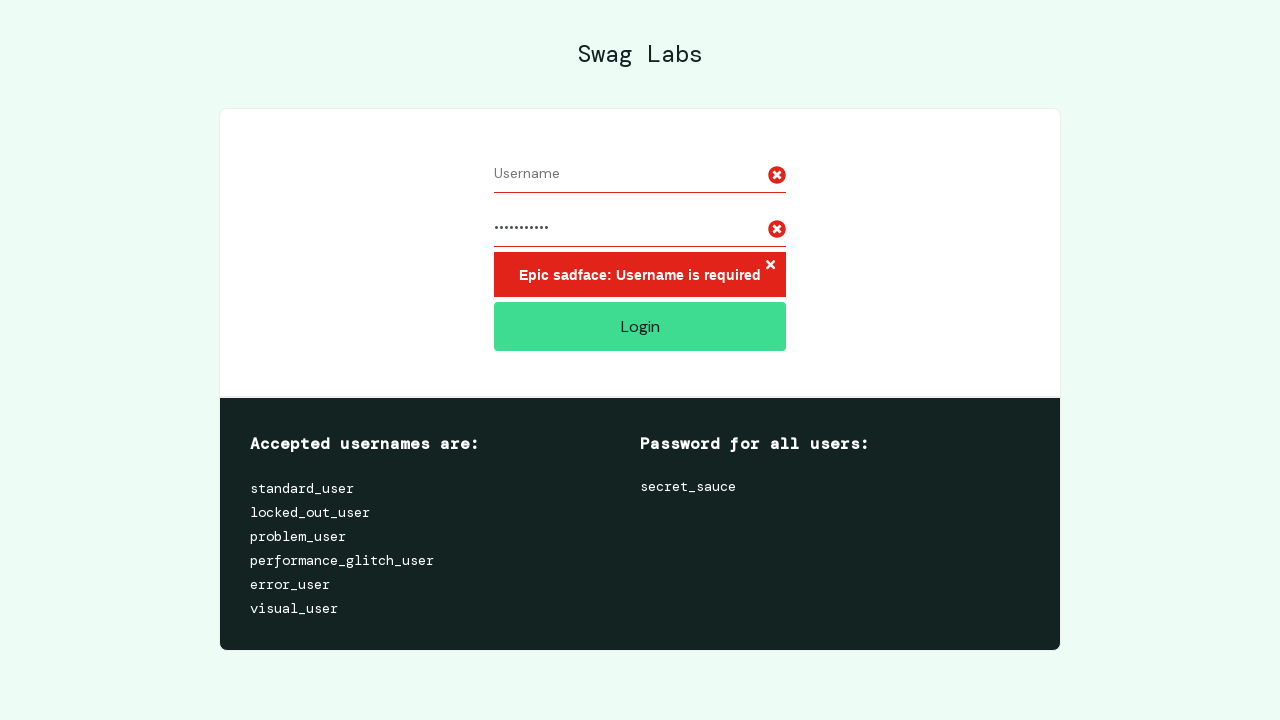

Error message appeared on page
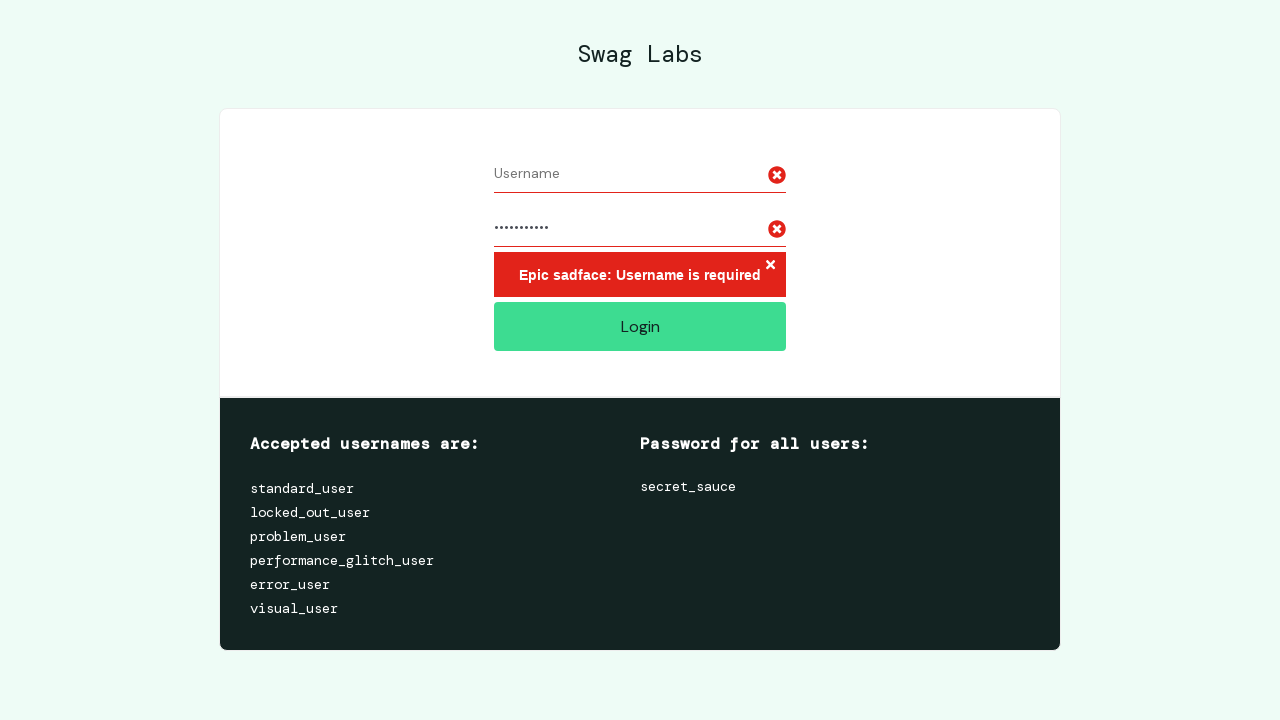

Verified error message is visible
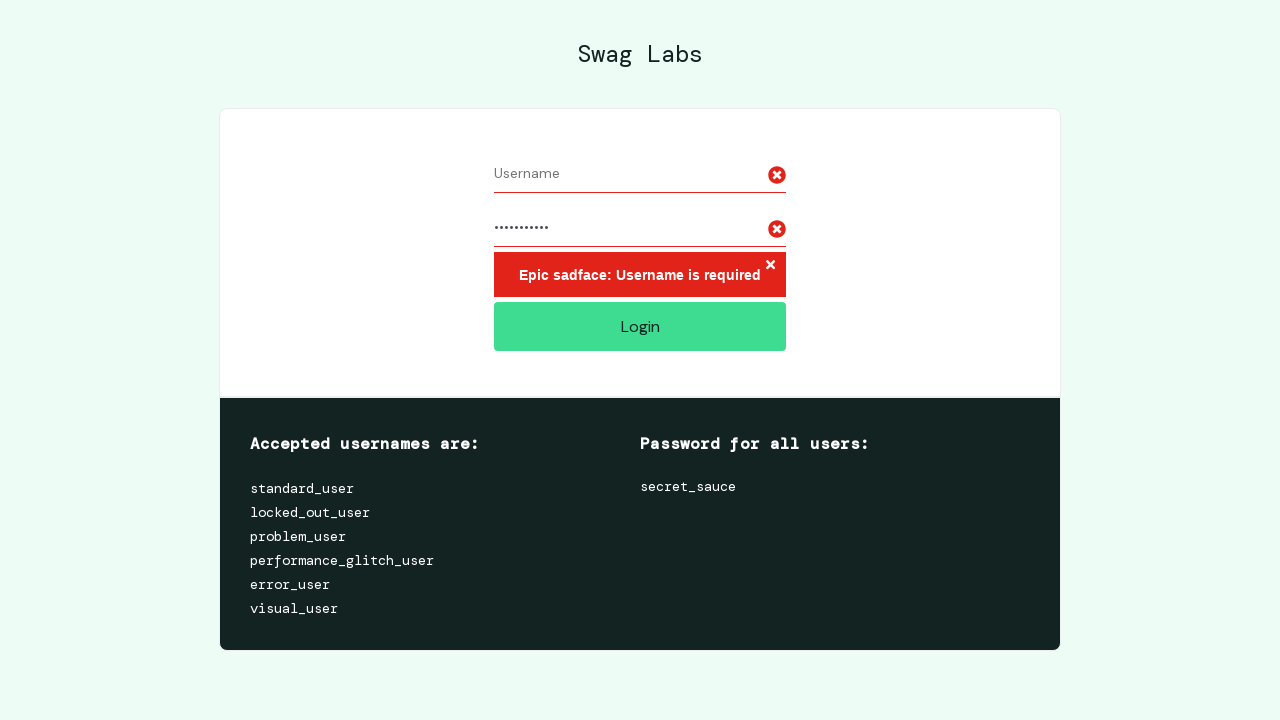

Verified error message contains 'Epic sadface: Username is required'
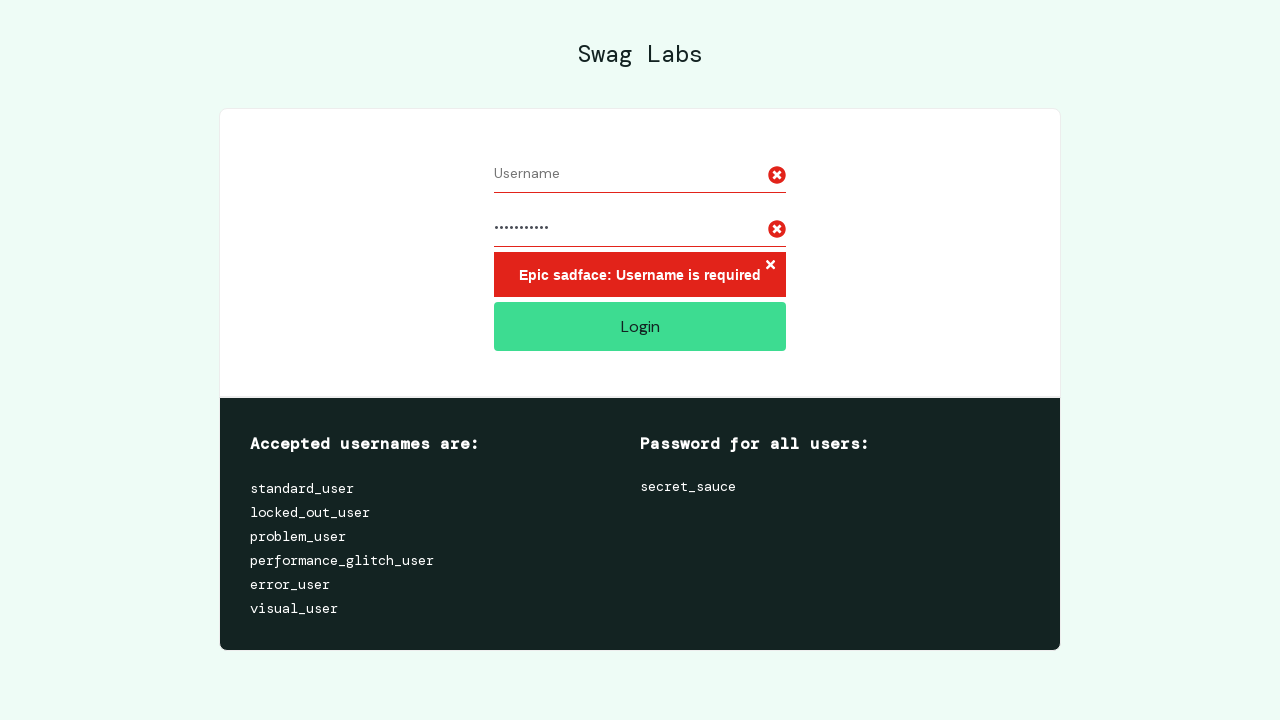

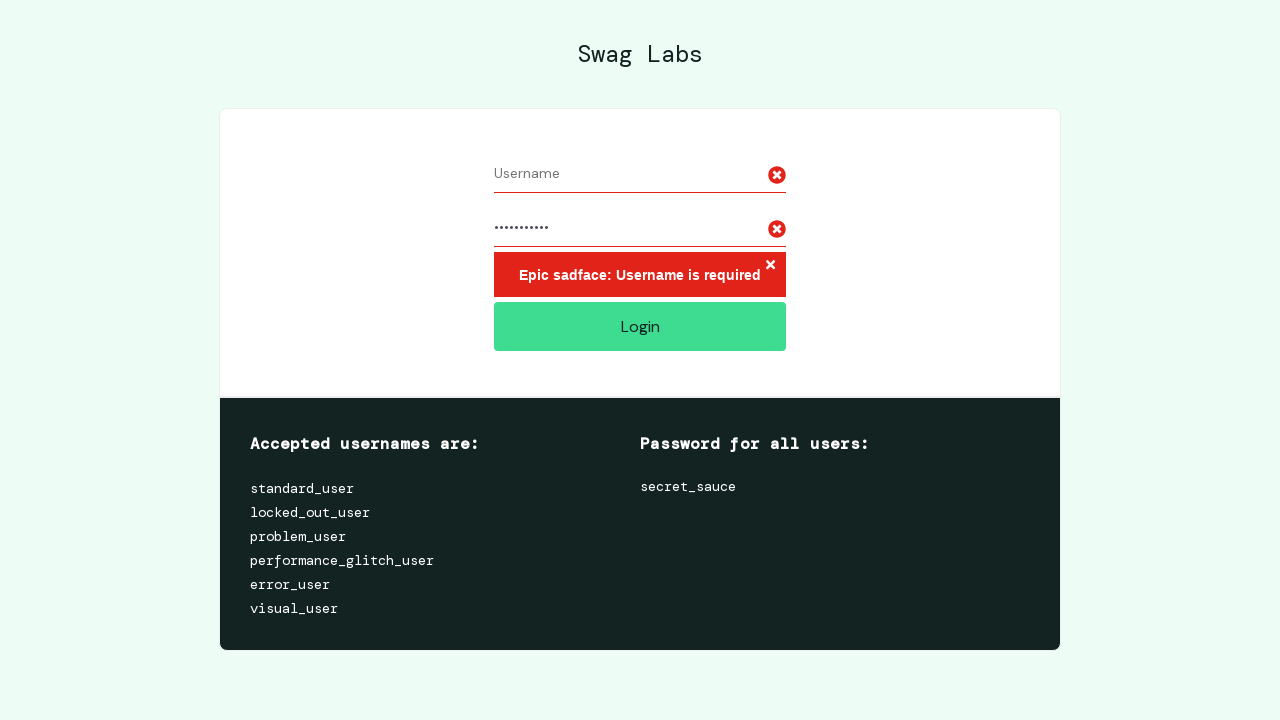